Navigates to a Tiki.vn product page for a Harman Kardon Aura Studio 2 Bluetooth speaker and waits for the page content to load.

Starting URL: https://tiki.vn/loa-bluetooth-harman-kardon-aura-studio-2-hang-chinh-hang-p896610.html?src=category-page

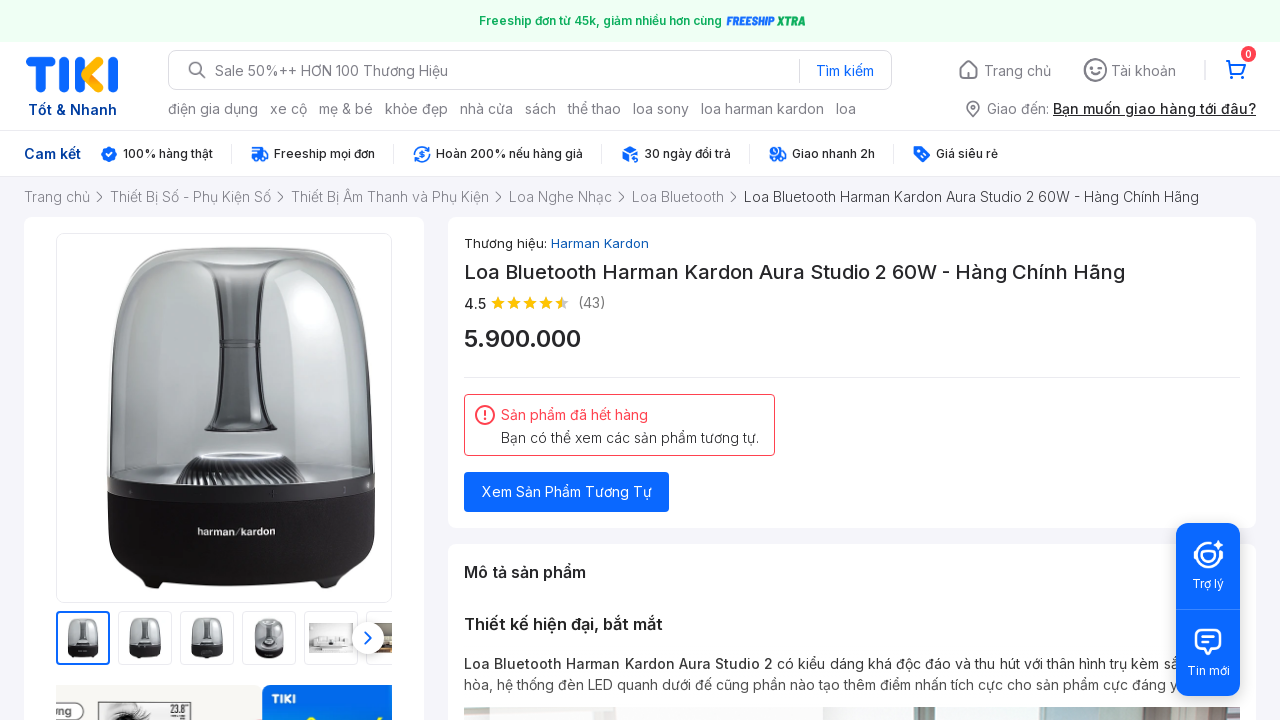

Waited for DOM content to load on Harman Kardon Aura Studio 2 product page
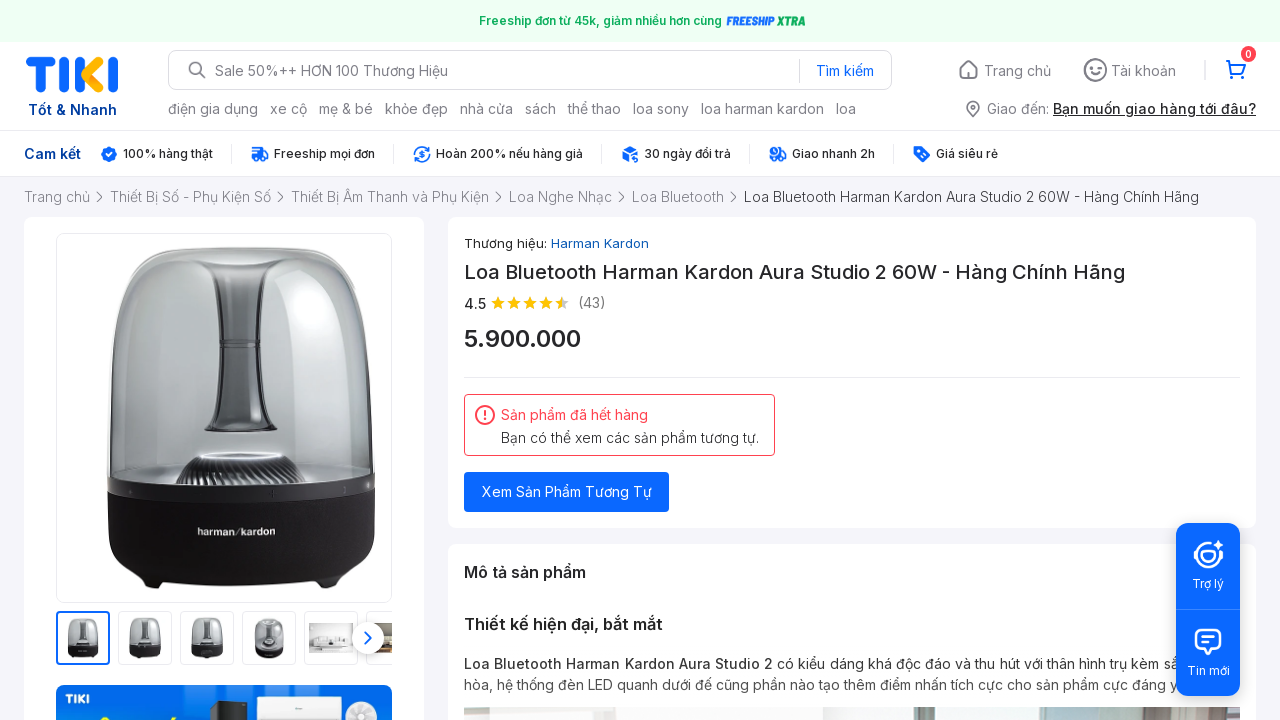

Waited for body element to be visible, confirming page content is loaded
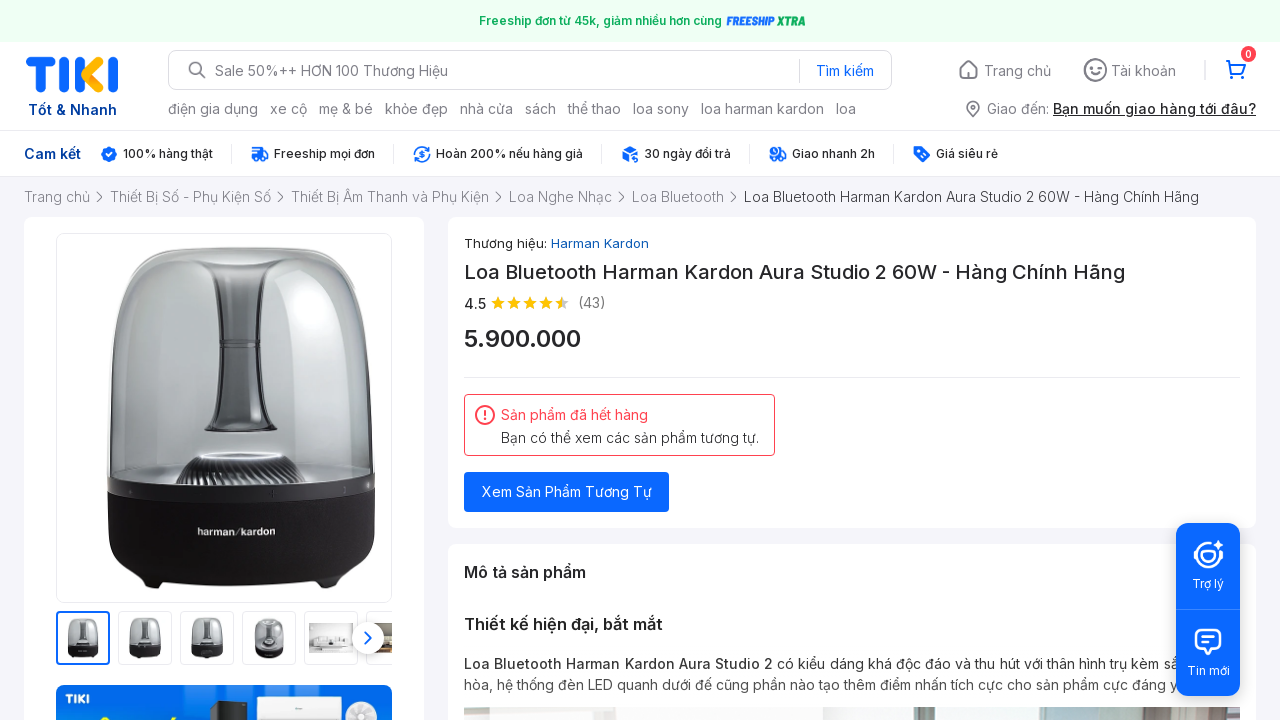

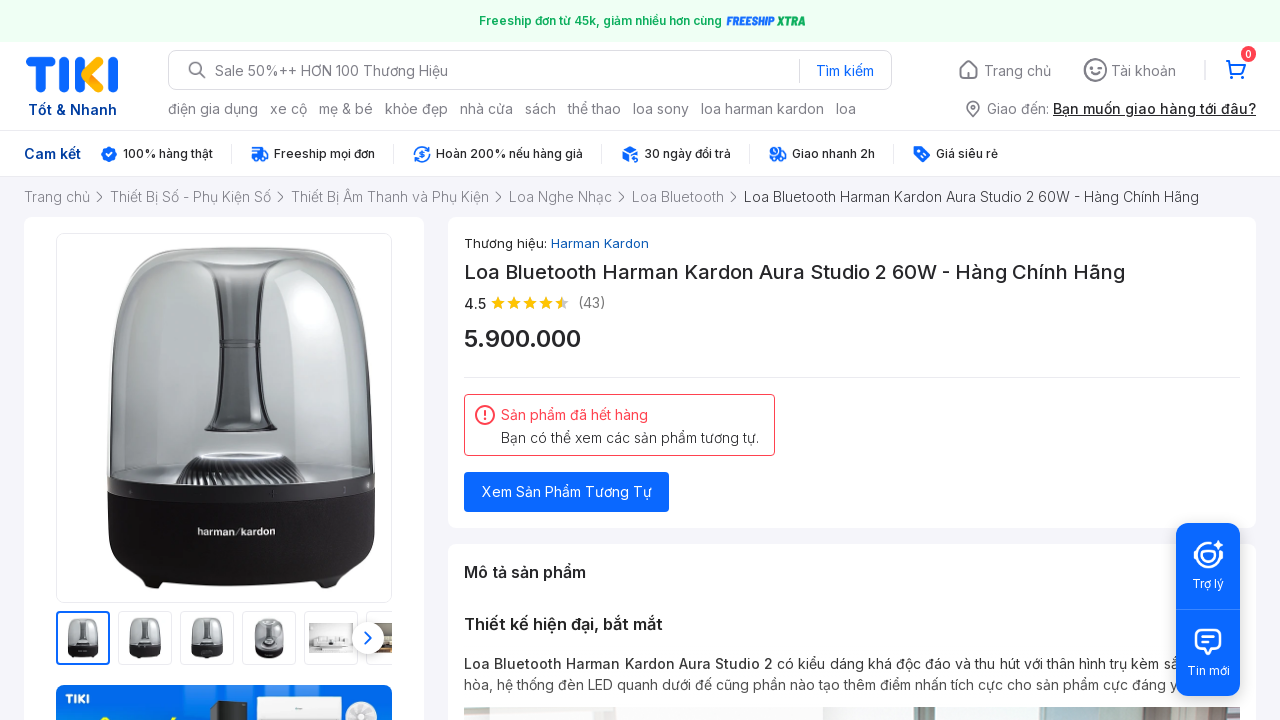